Tests that a loading spinner component is visible on the webforj documentation demo page

Starting URL: https://docs.webforj.com/loadingspinnerdemo?

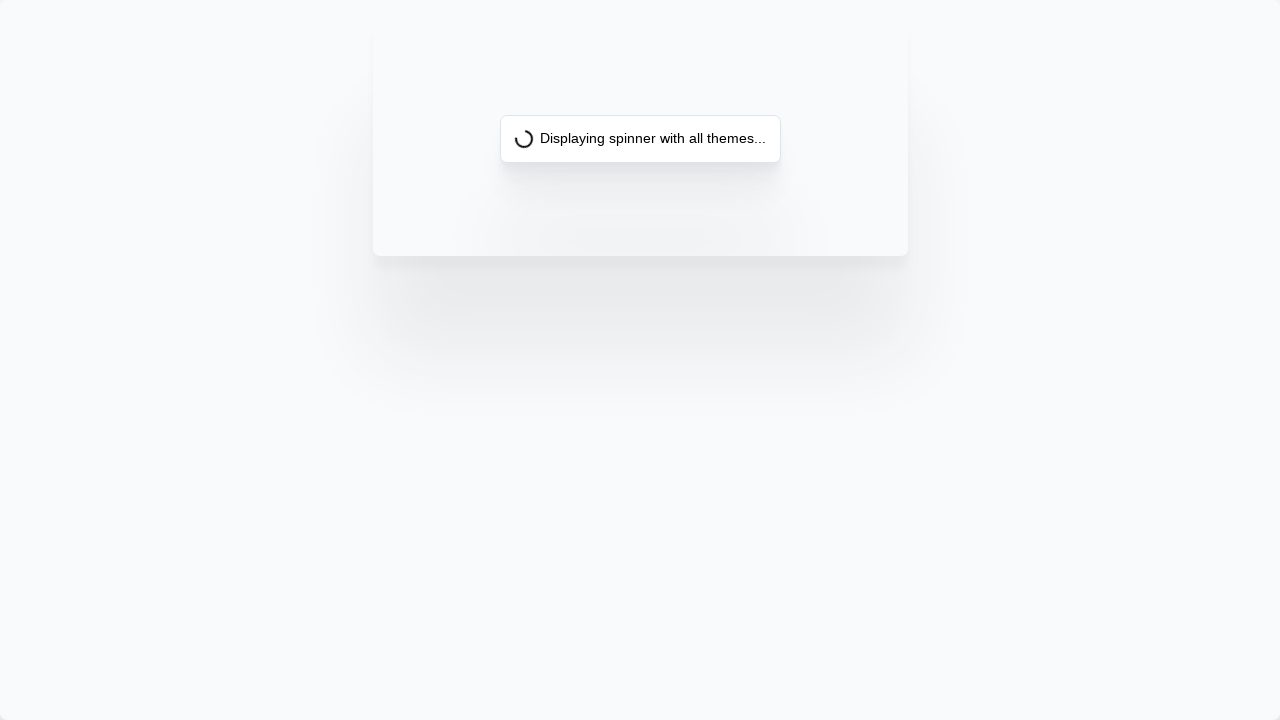

Navigated to webforj documentation loading spinner demo page
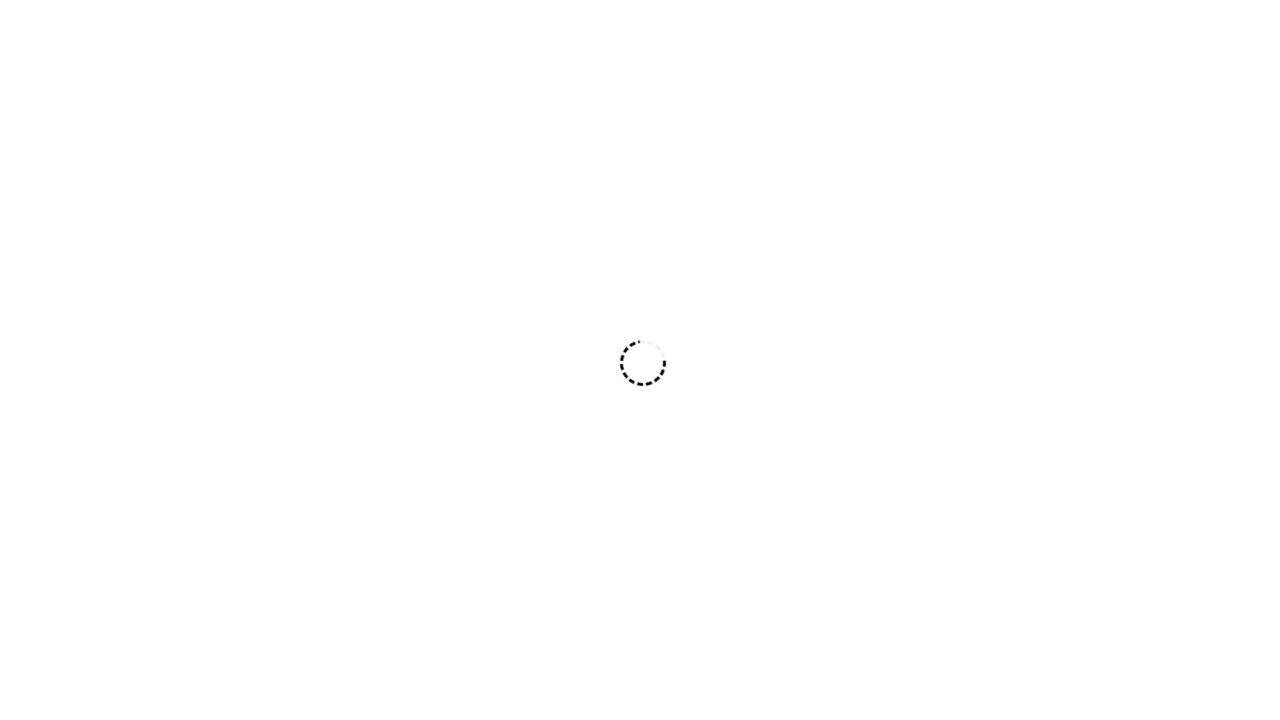

Loading spinner component became visible
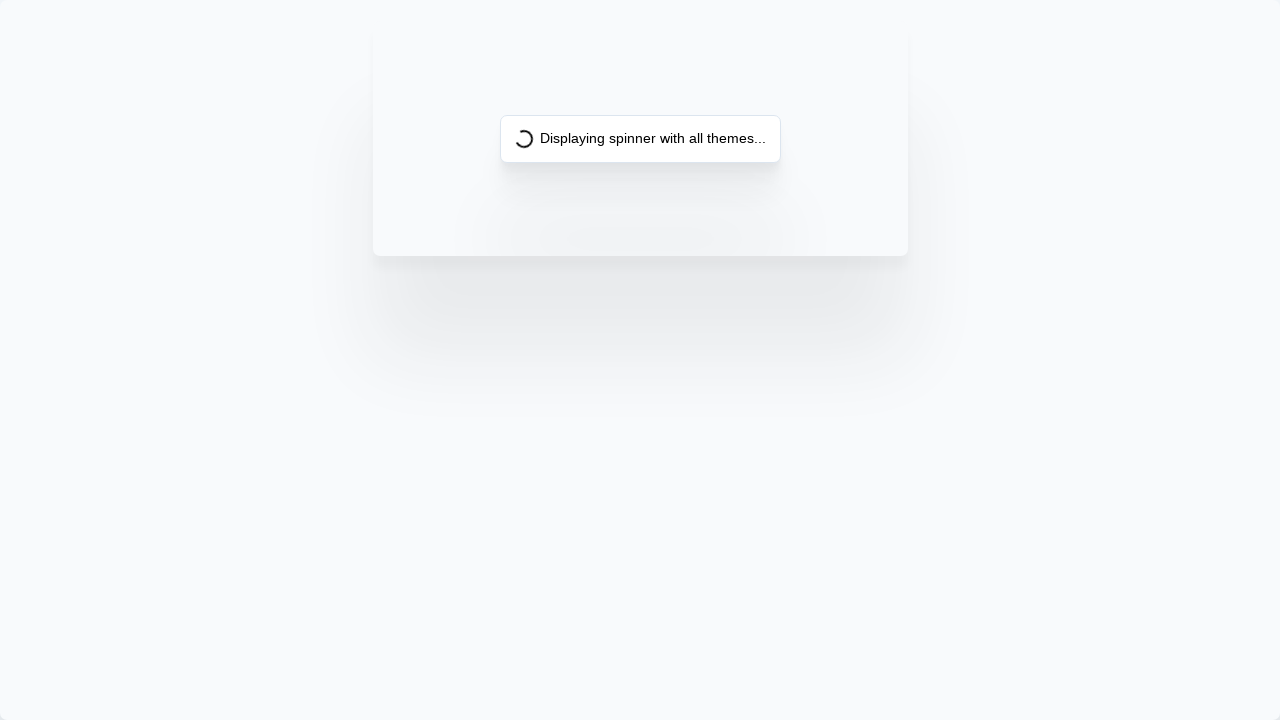

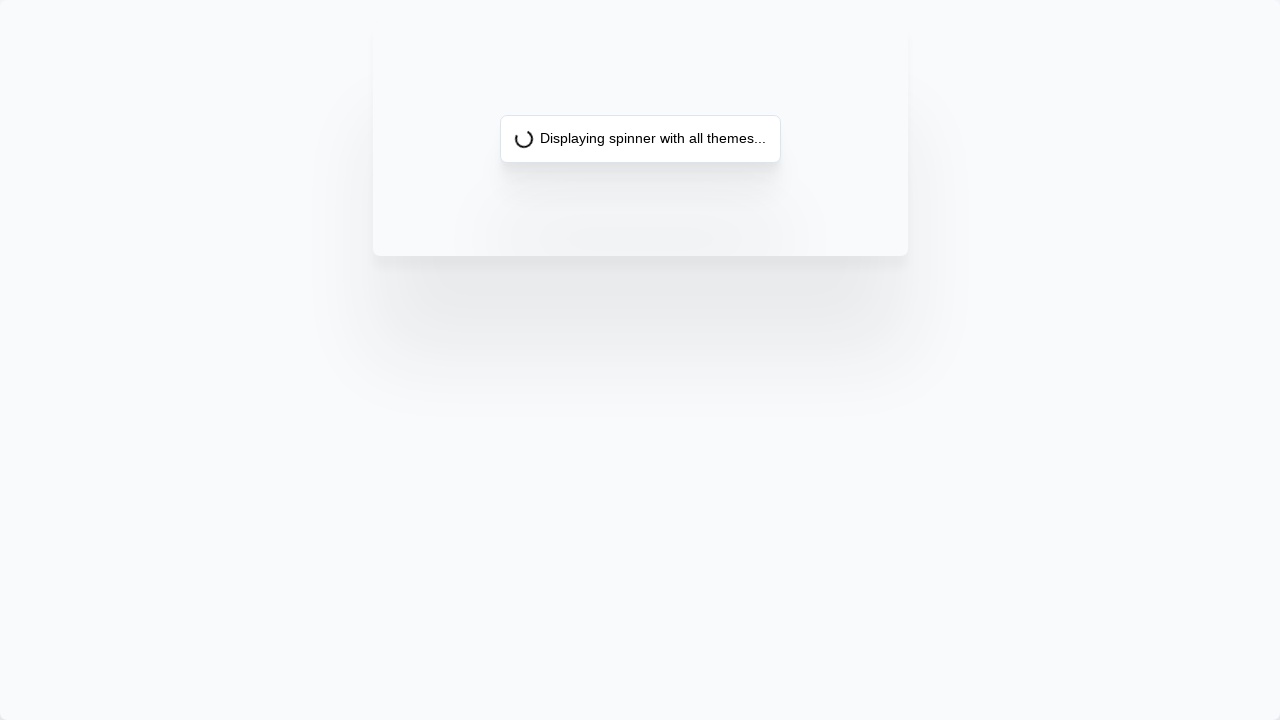